Tests interaction with shadow DOM elements on a demo application by clicking navigation sections and filling a text input inside a shadow root

Starting URL: https://demoapps.qspiders.com/ui/shadow?sublist=0

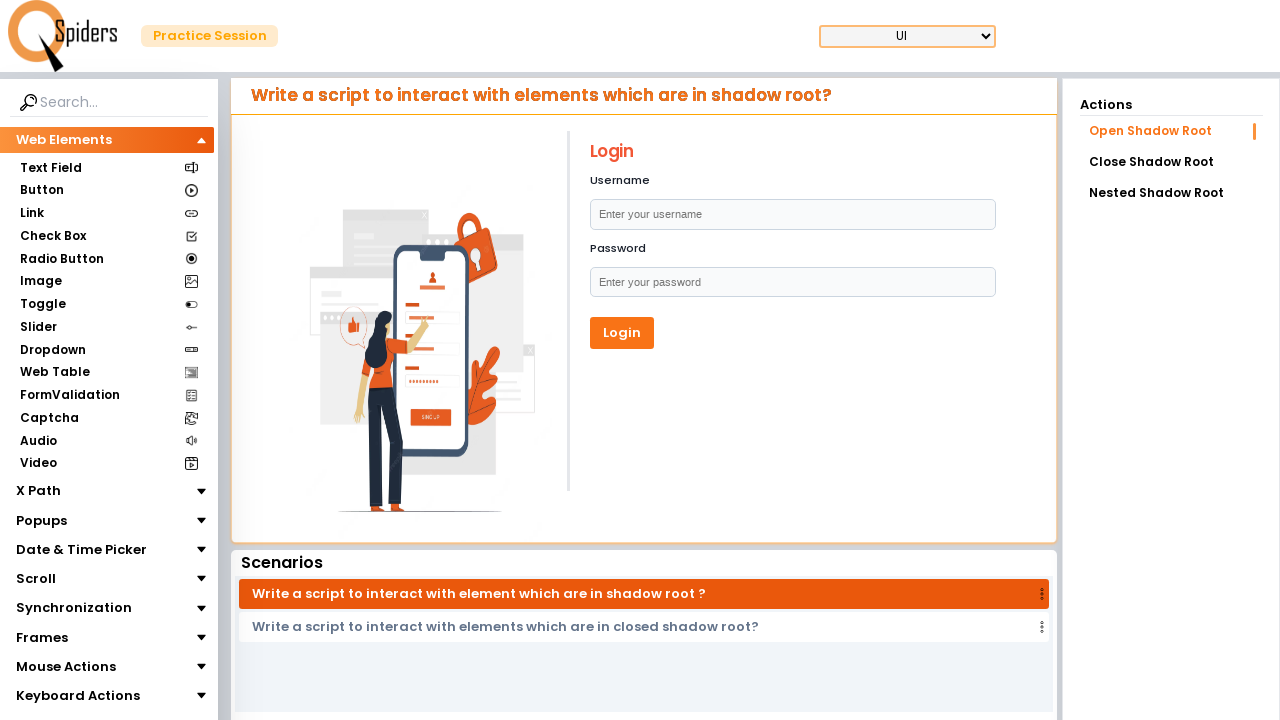

Clicked on 'Shadow Root Elements' navigation section at (96, 665) on xpath=//section[contains(text(),'Shadow Root Elements')]
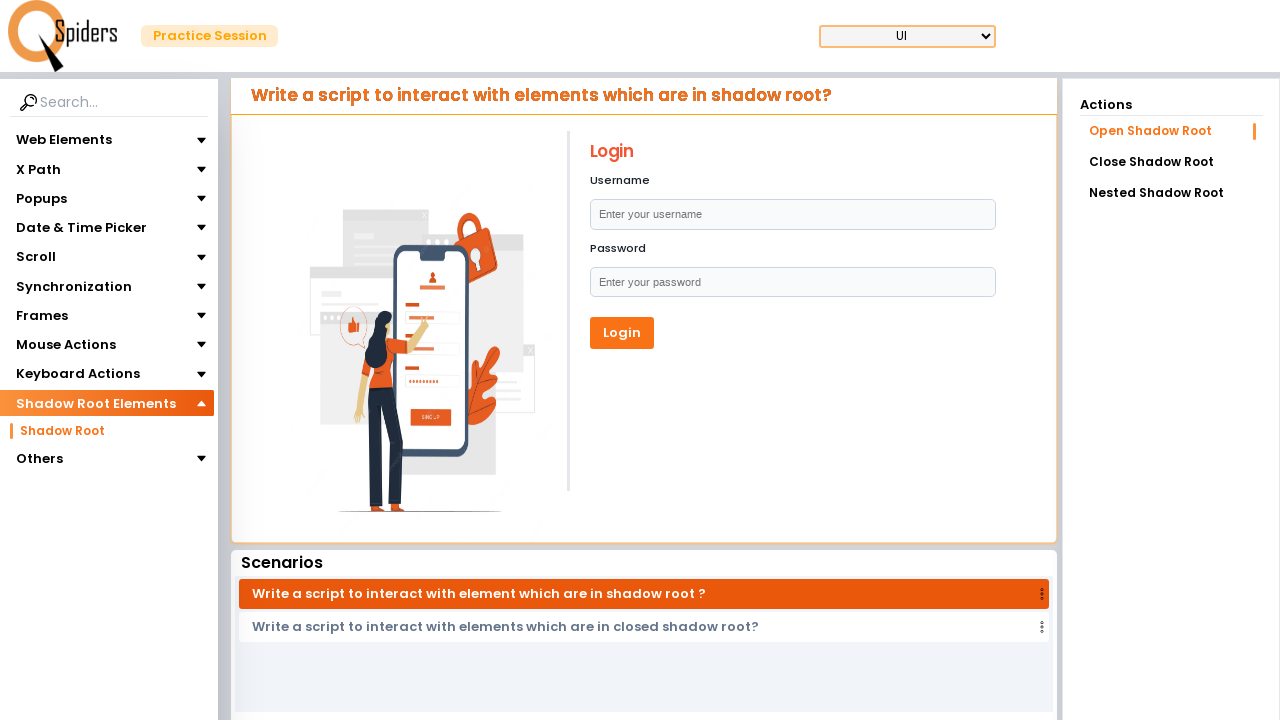

Clicked on the second 'Shadow Root' section at (62, 431) on (//section[contains(text(),'Shadow Root')])[2]
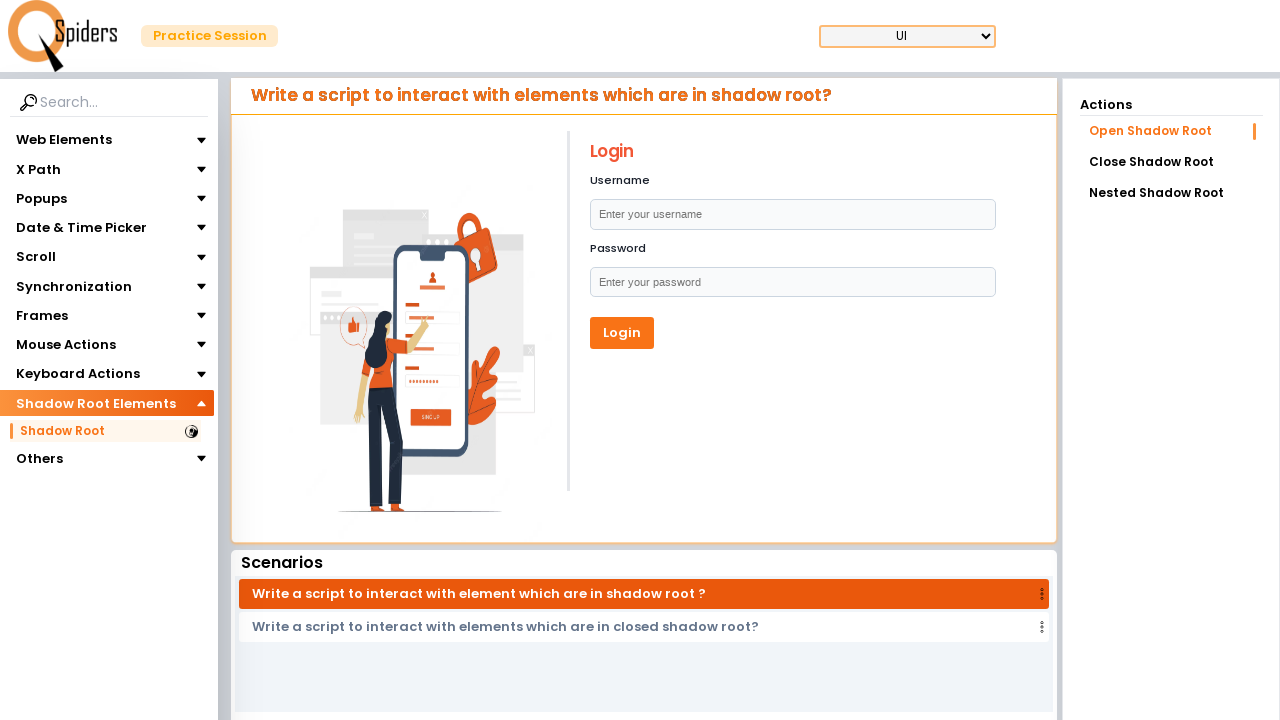

Waited 2 seconds for form to load
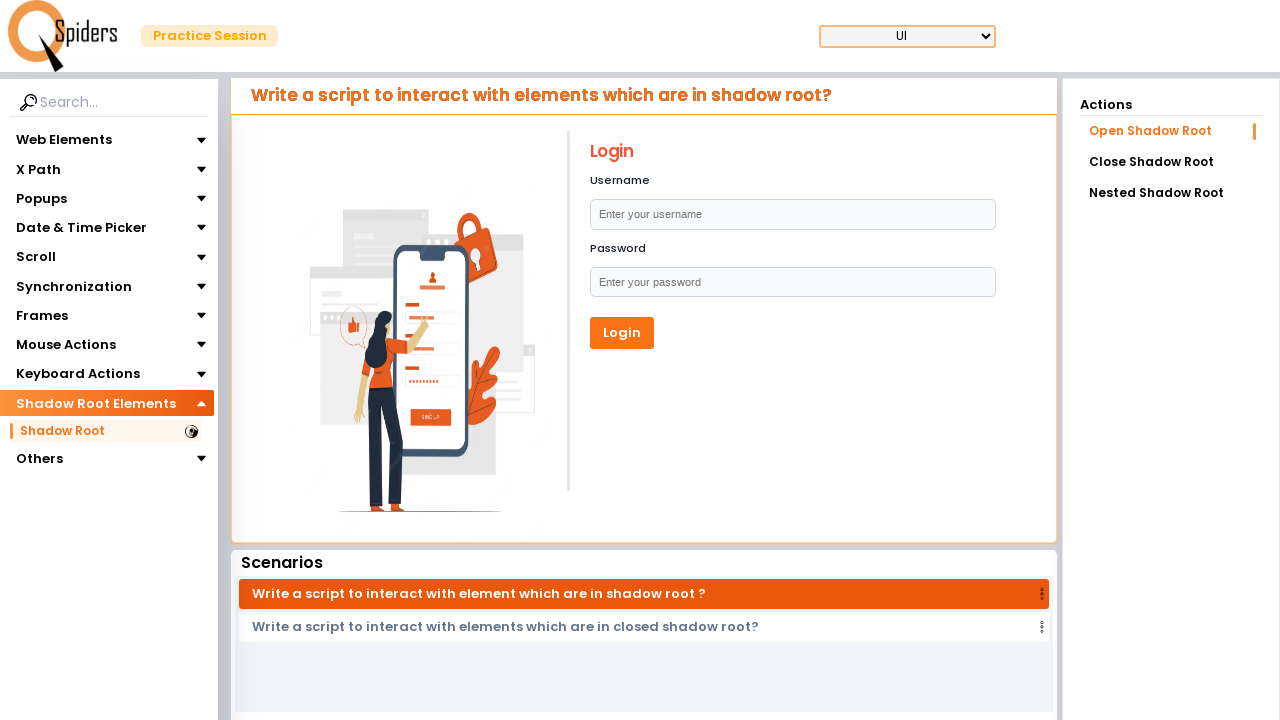

Located shadow DOM host element
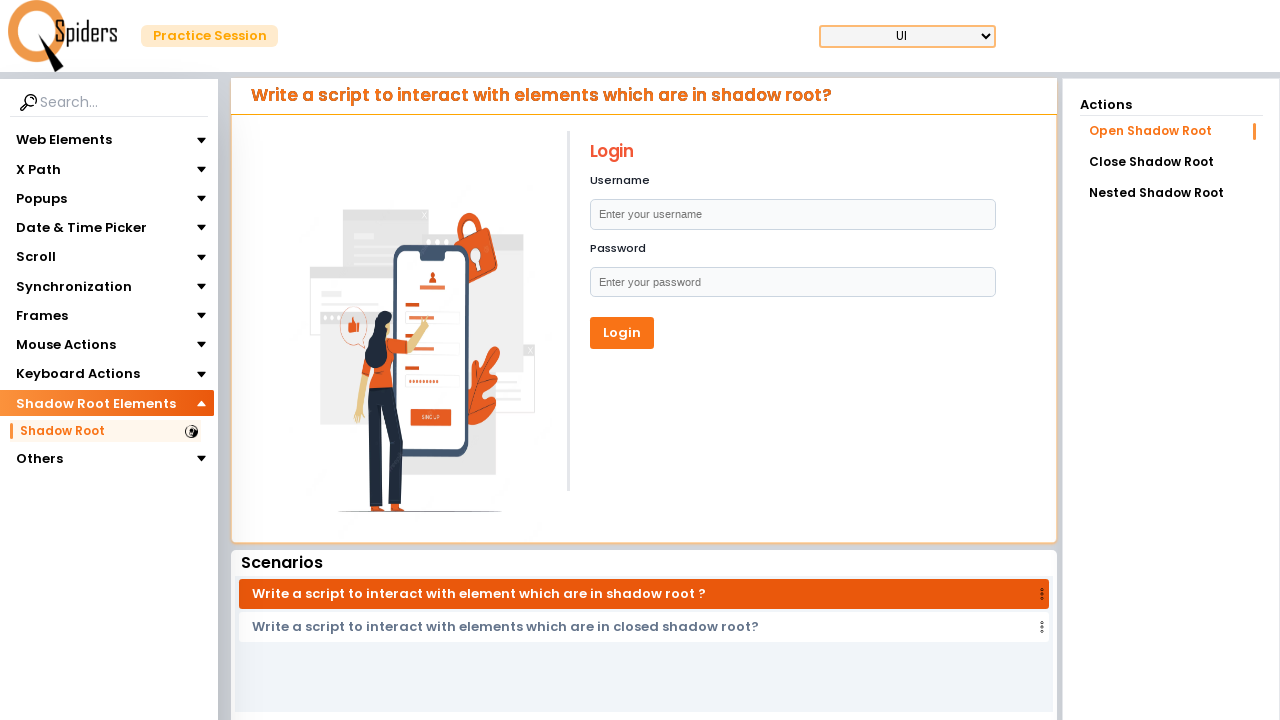

Located text input field inside shadow root
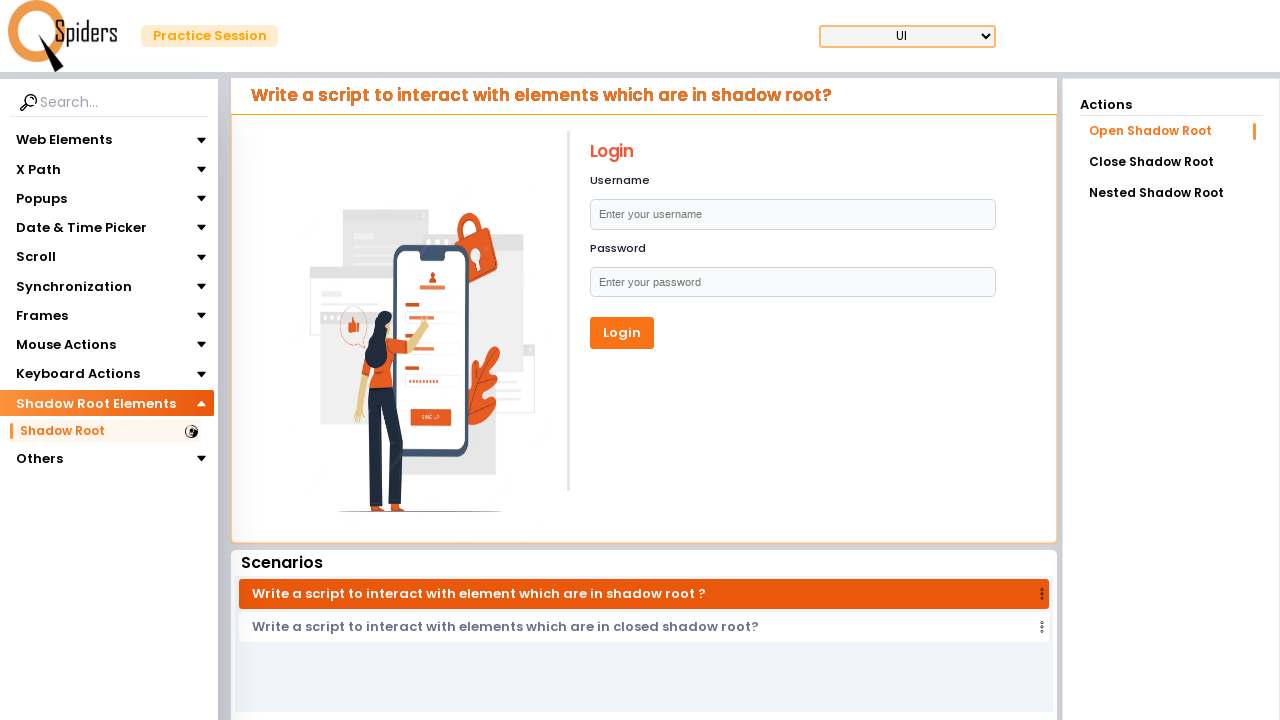

Filled shadow DOM text input with 'Raman' on (//form/div)[1] >> input[type='text']
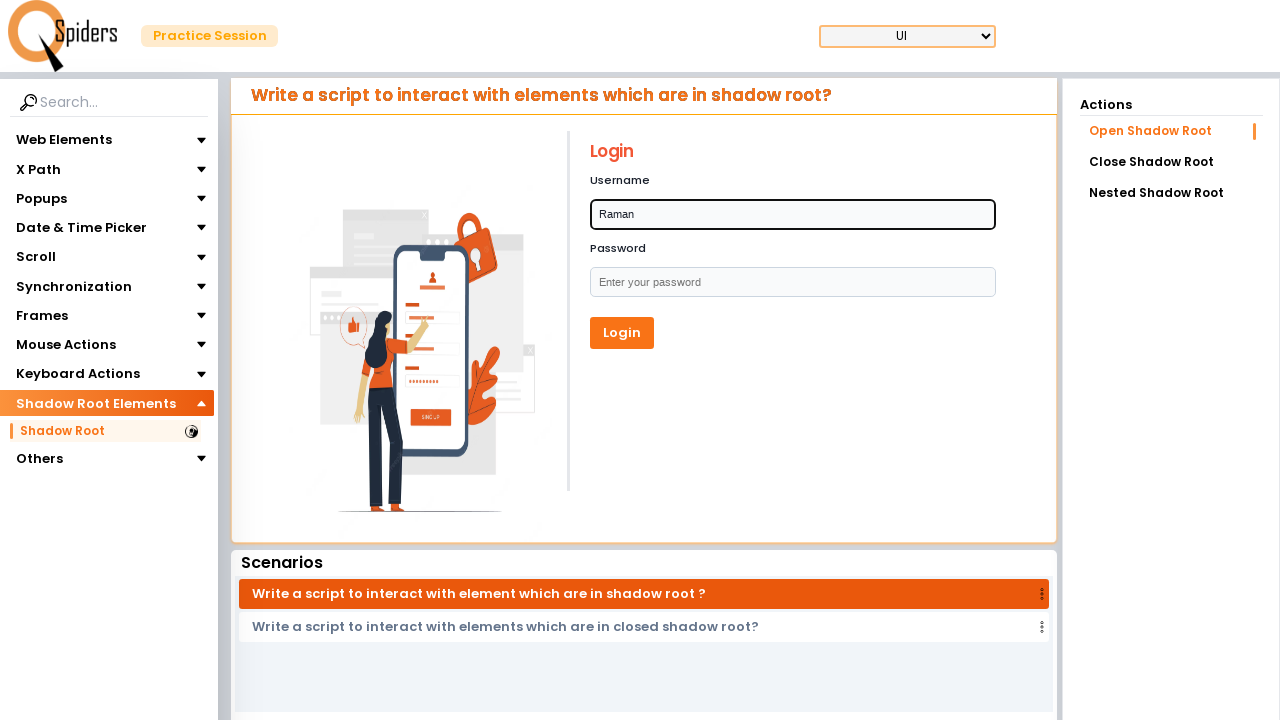

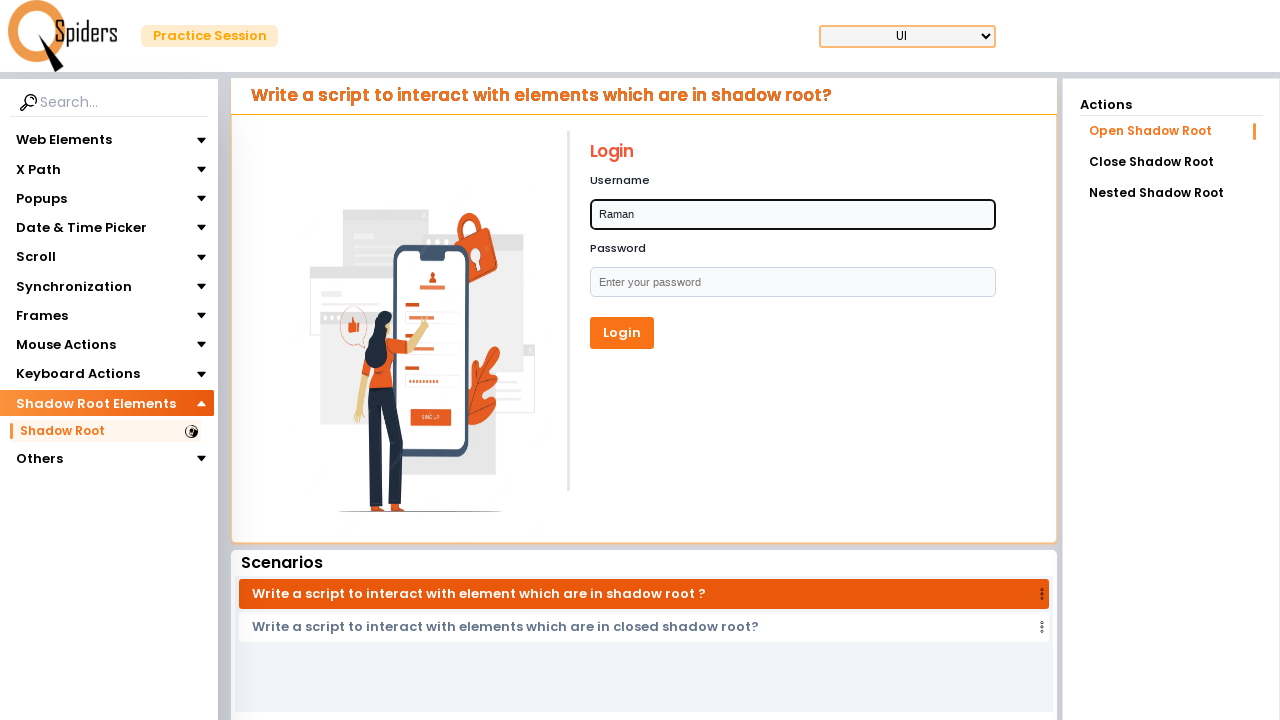